Tests dropdown selection functionality by selecting options using three different methods: by index, by value, and by visible text on a currency dropdown.

Starting URL: https://rahulshettyacademy.com/dropdownsPractise/

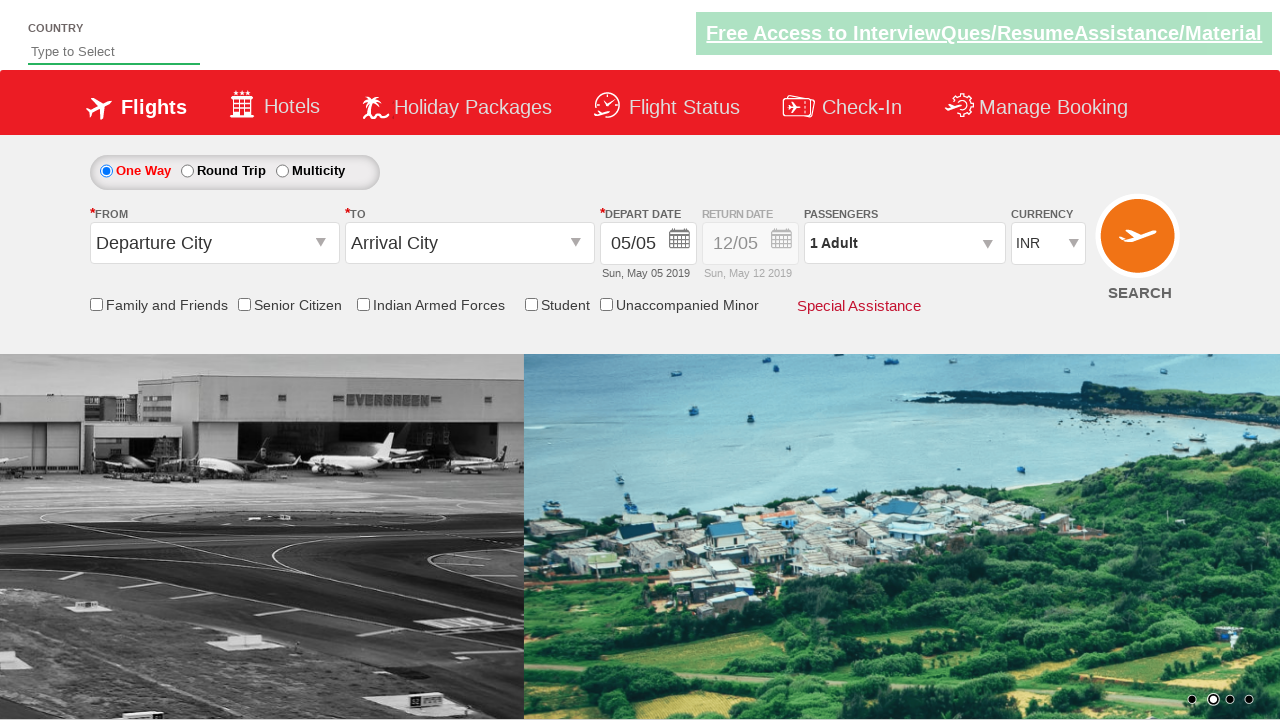

Selected currency dropdown option by index 1 on #ctl00_mainContent_DropDownListCurrency
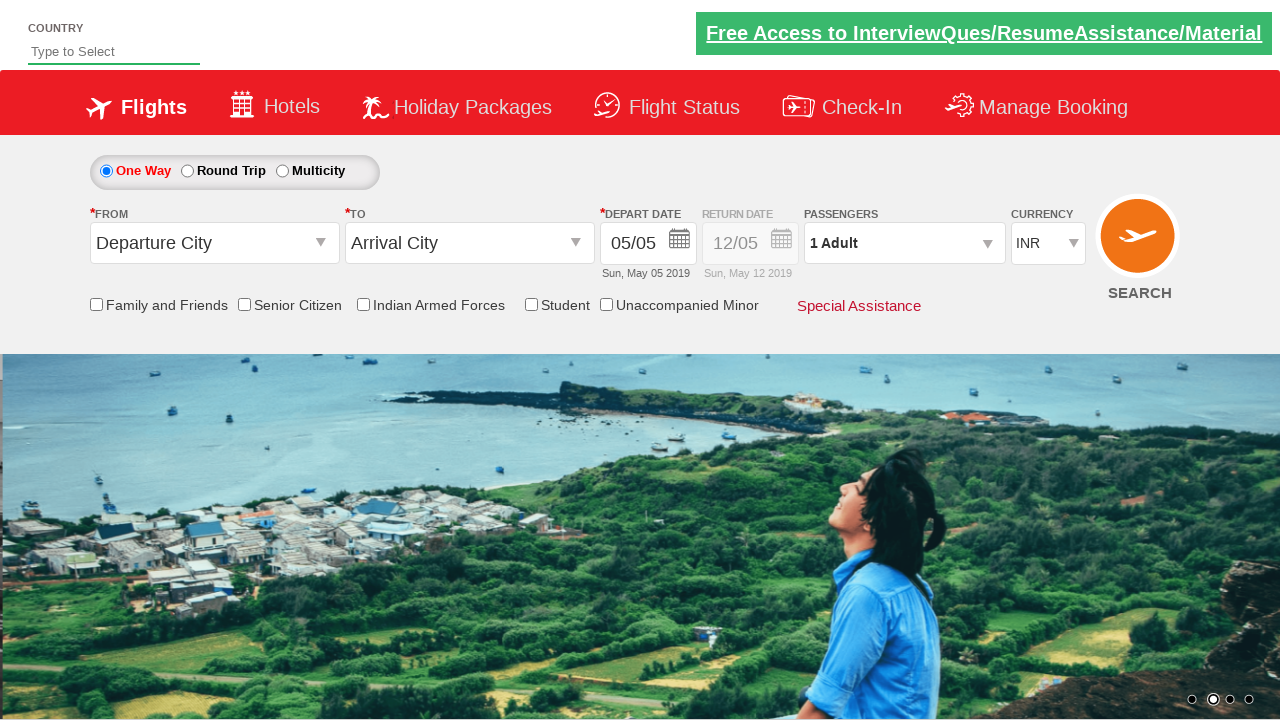

Waited 500ms to verify dropdown selection by index
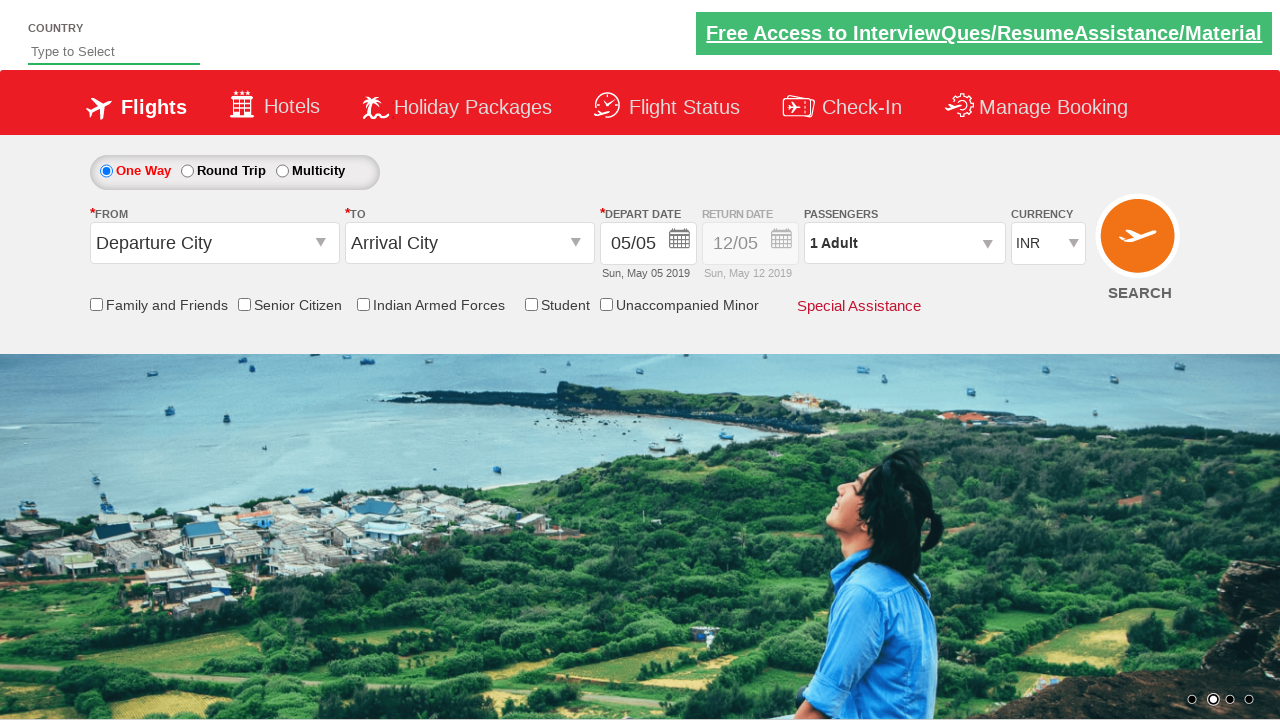

Selected currency dropdown option by value 'AED' on #ctl00_mainContent_DropDownListCurrency
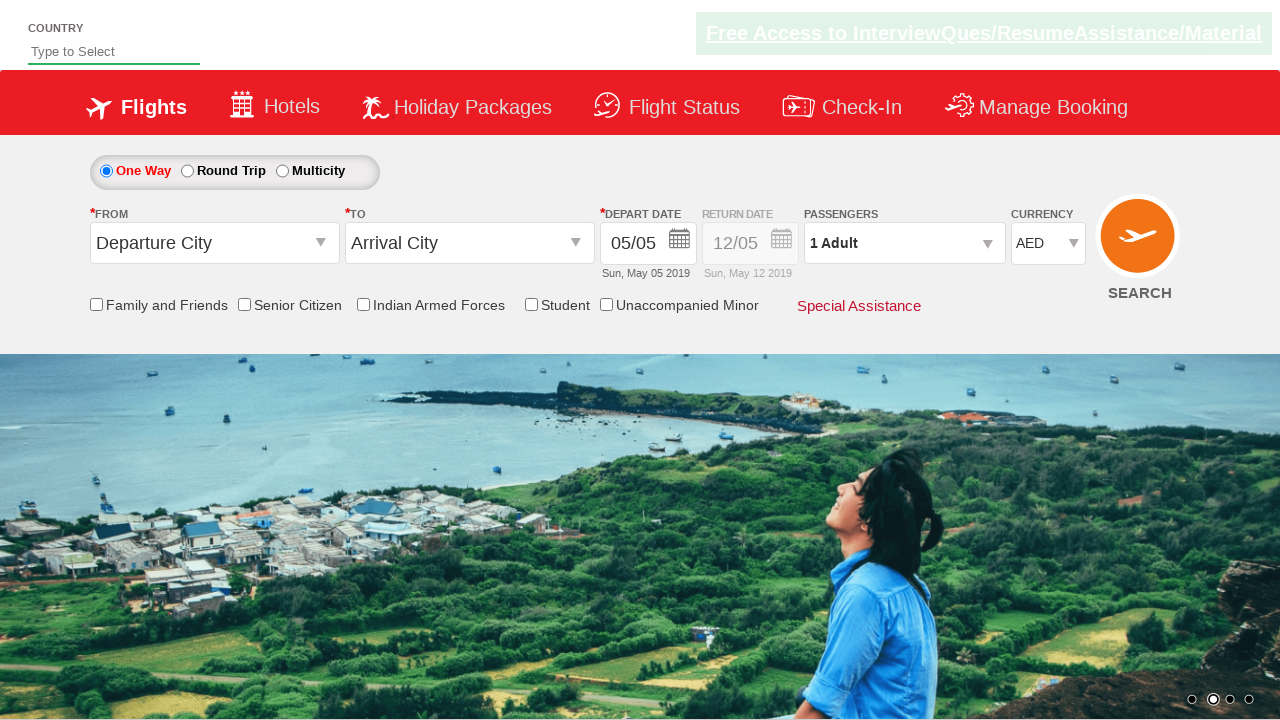

Waited 500ms to verify dropdown selection by value
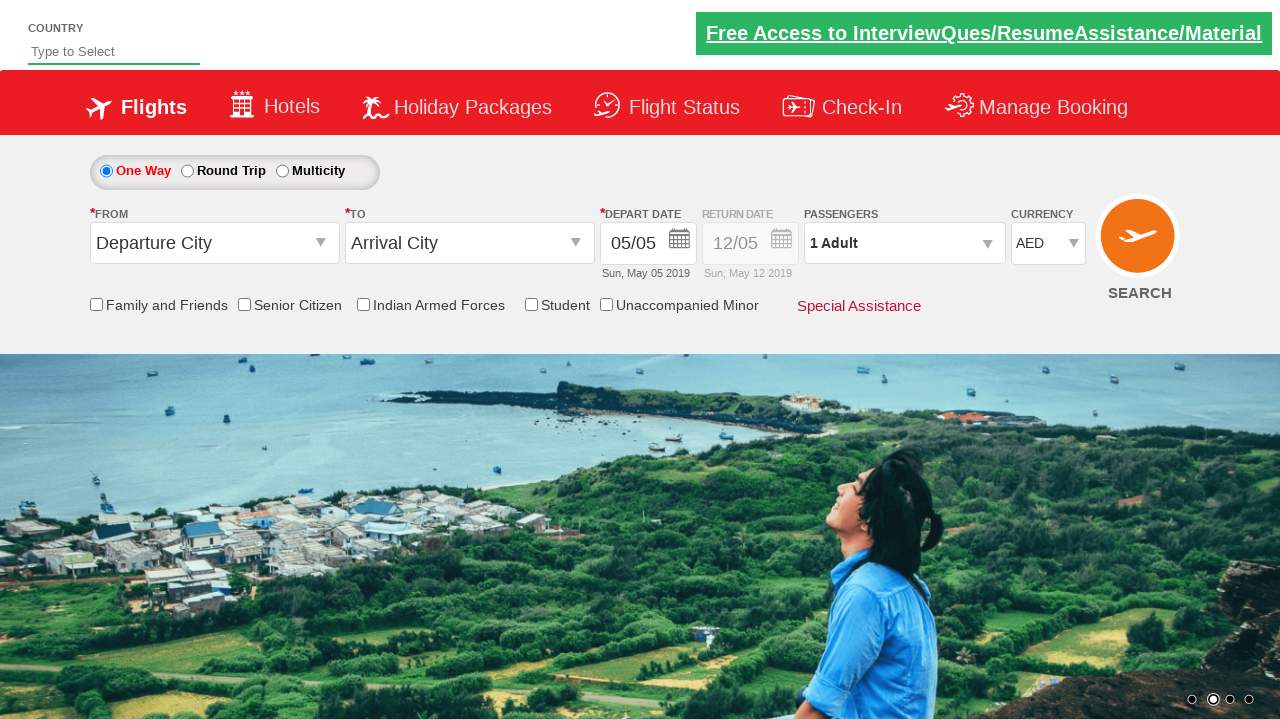

Selected currency dropdown option by visible text 'USD' on #ctl00_mainContent_DropDownListCurrency
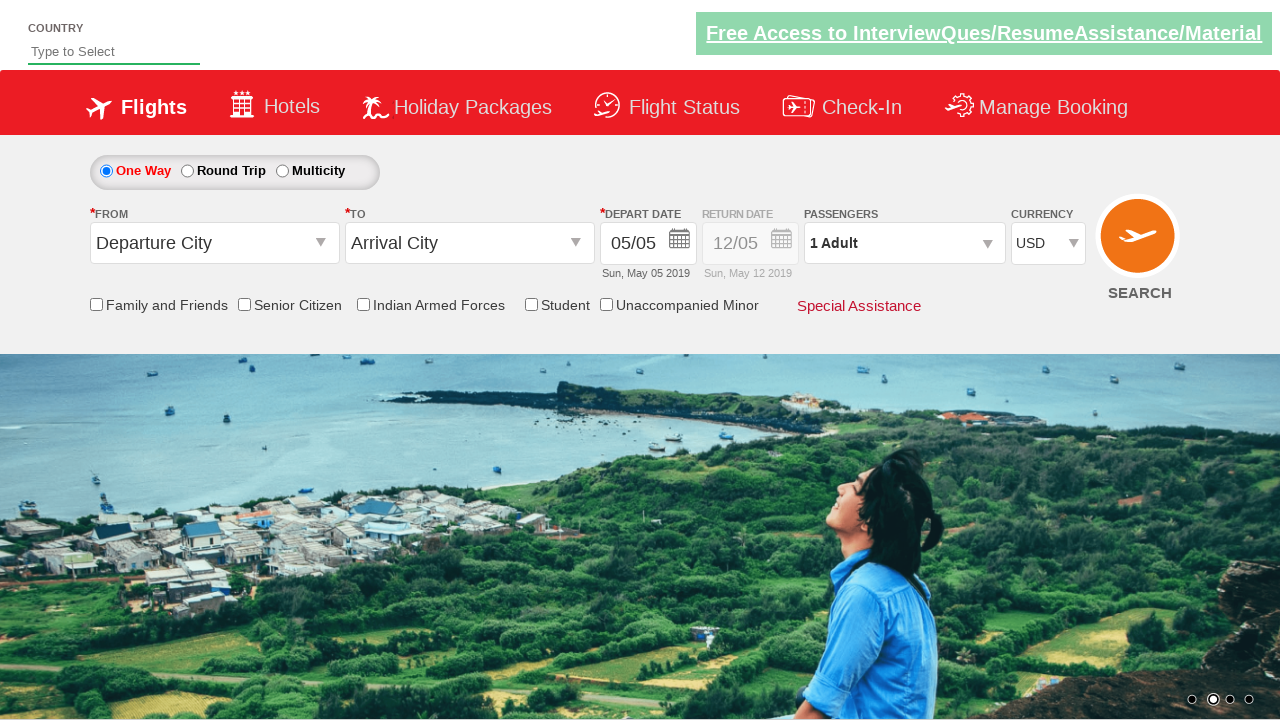

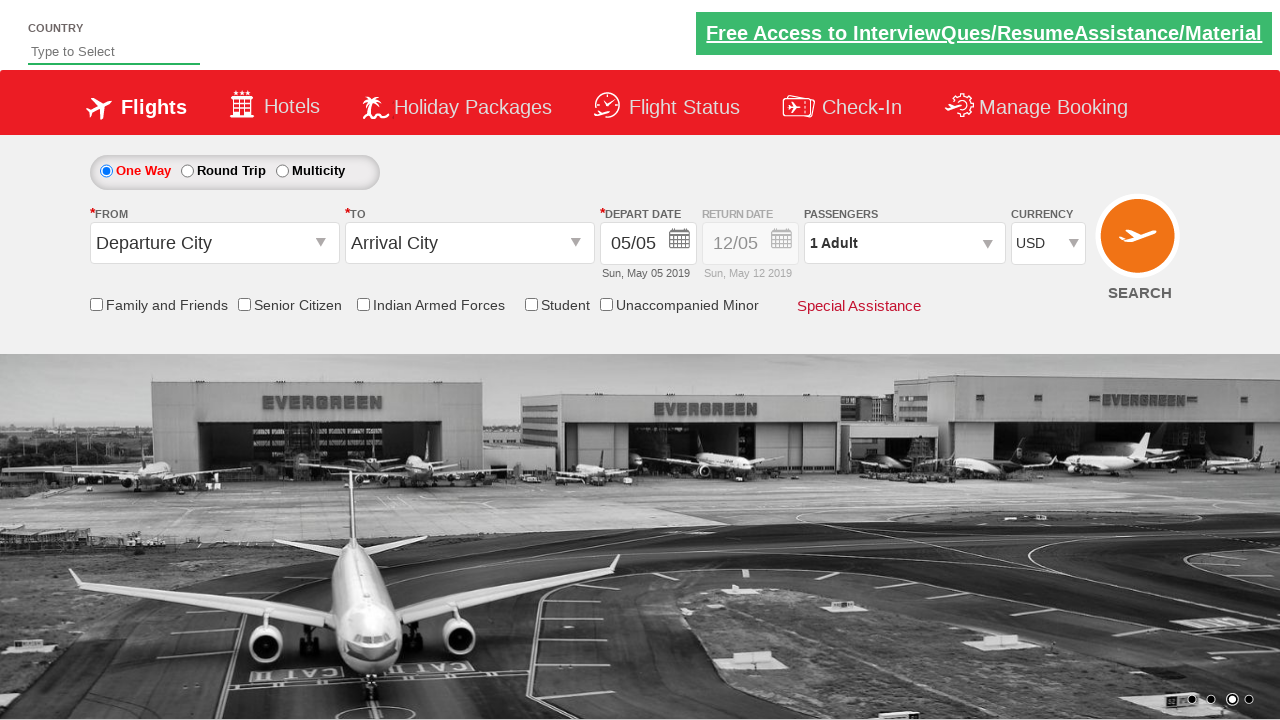